Tests the Slider widget by dragging the slider handle to different positions

Starting URL: https://jqueryui.com/

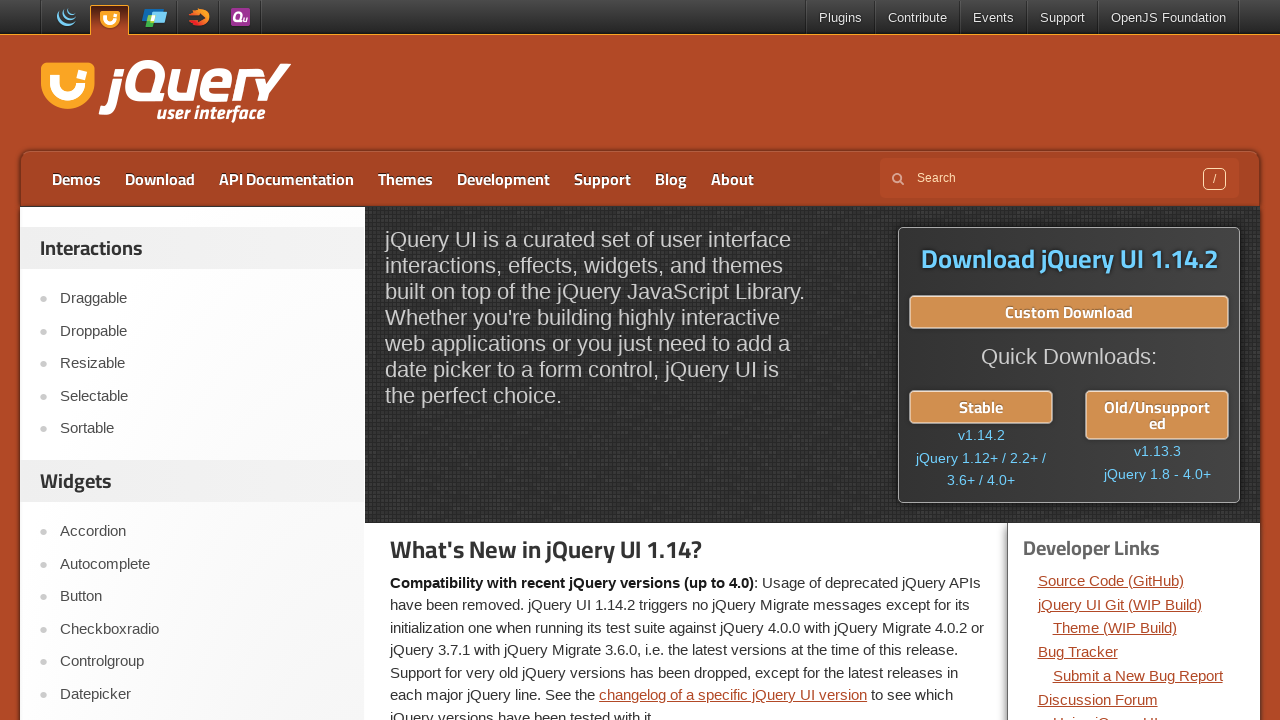

Clicked on Slider link from jQuery UI homepage at (202, 361) on a:has-text('Slider')
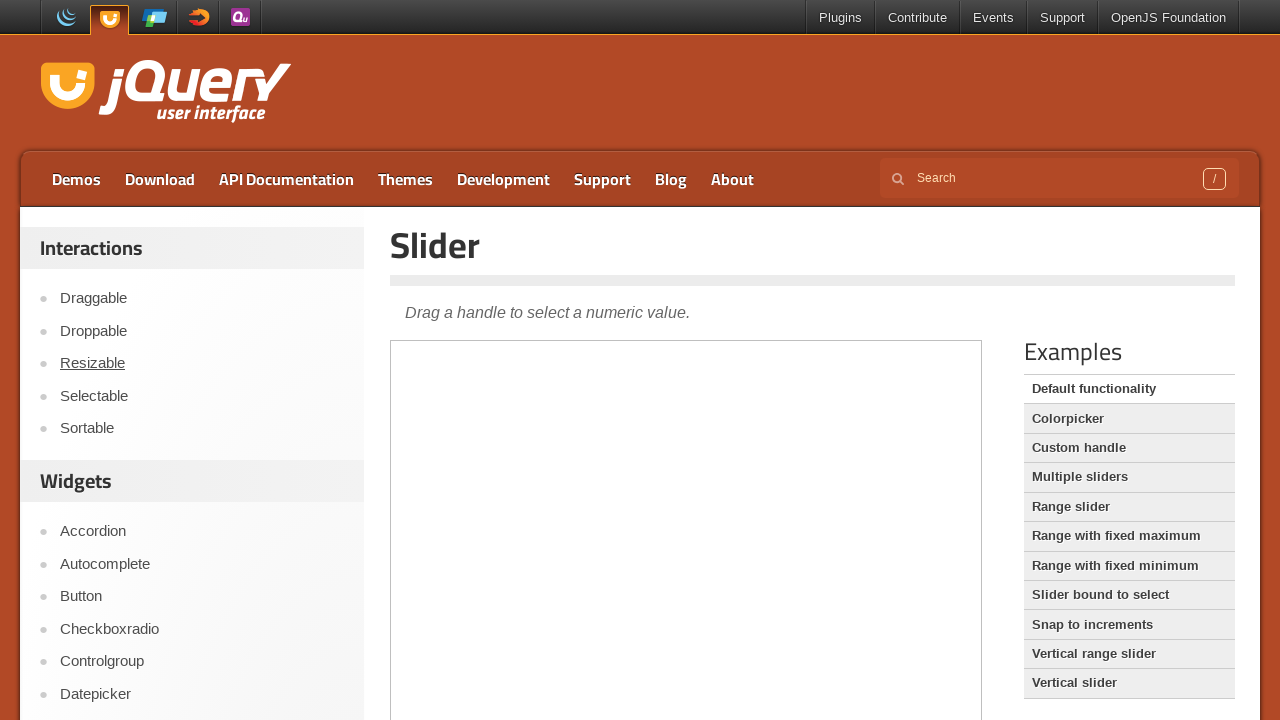

Demo page loaded and iframe is ready
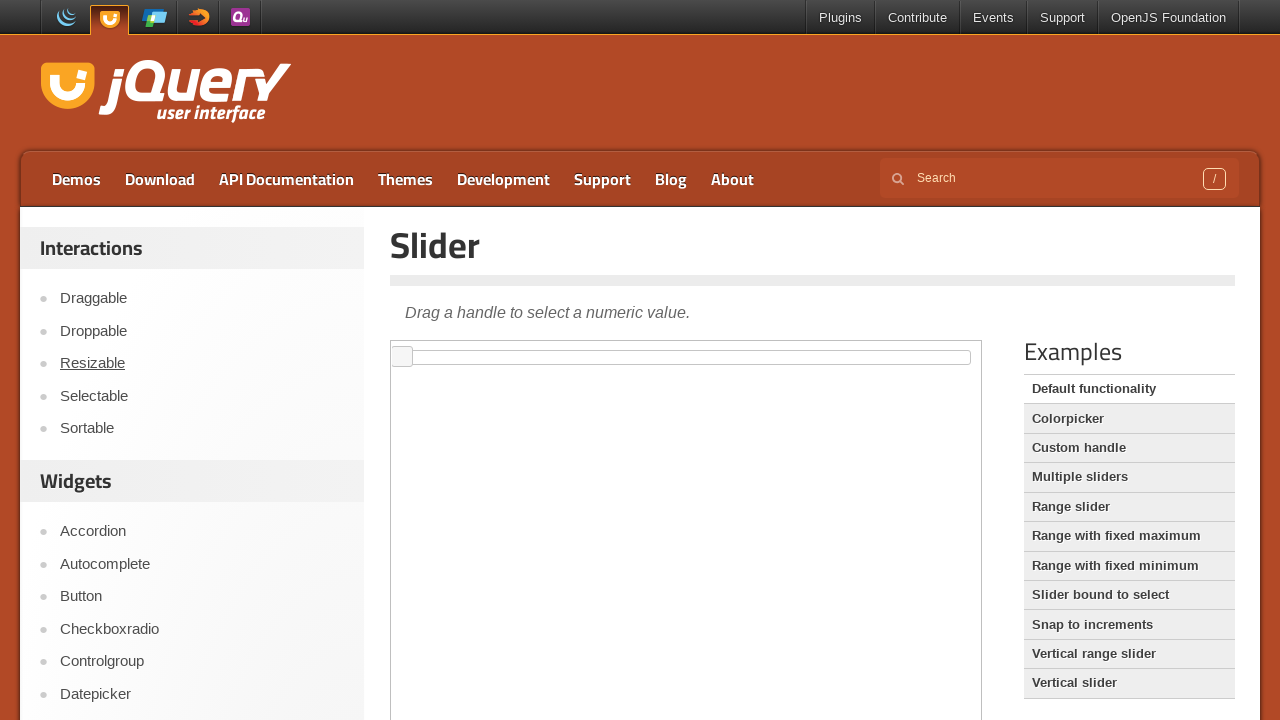

Switched to iframe context
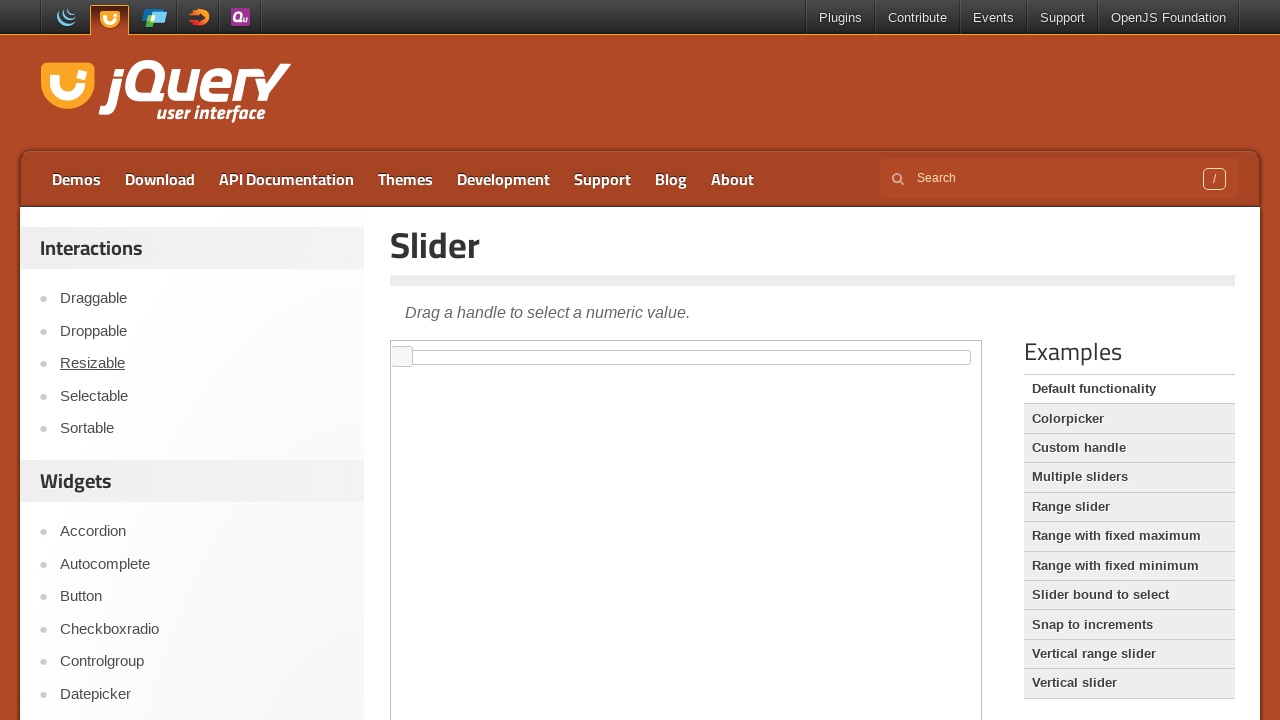

Located slider handle element
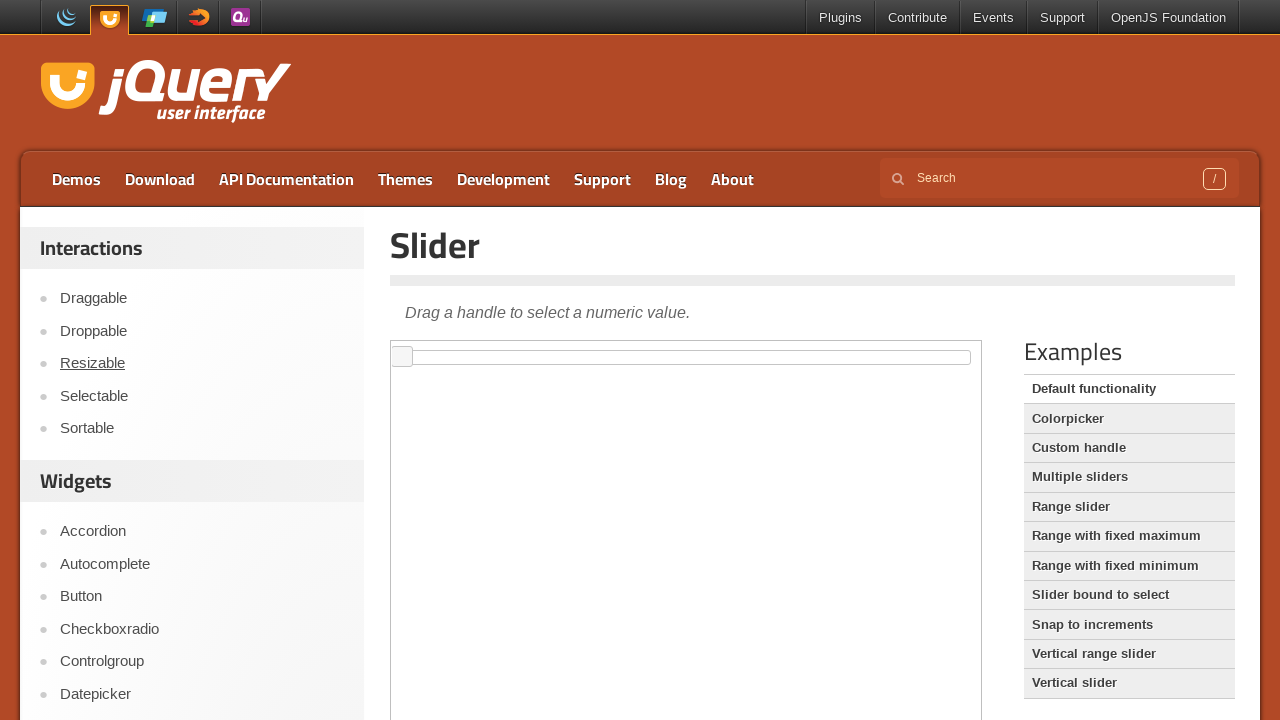

Located slider container element
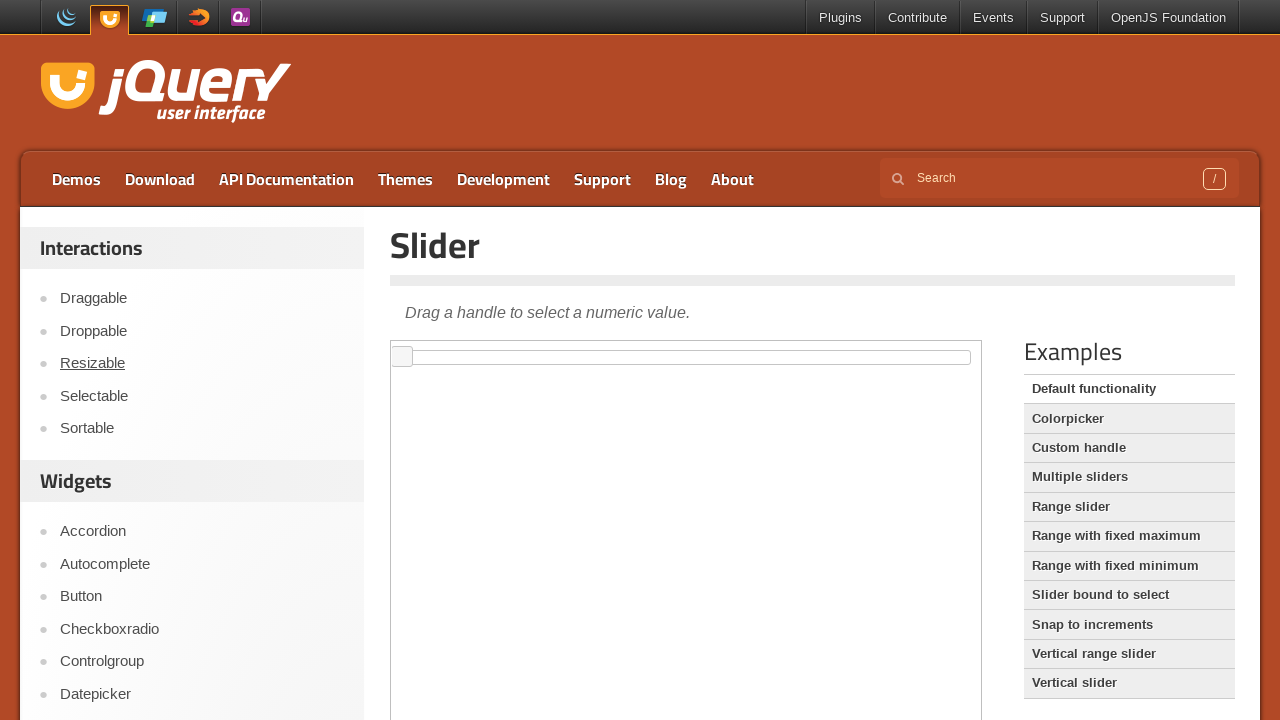

Dragged slider handle to the right (position x=250) at (651, 351)
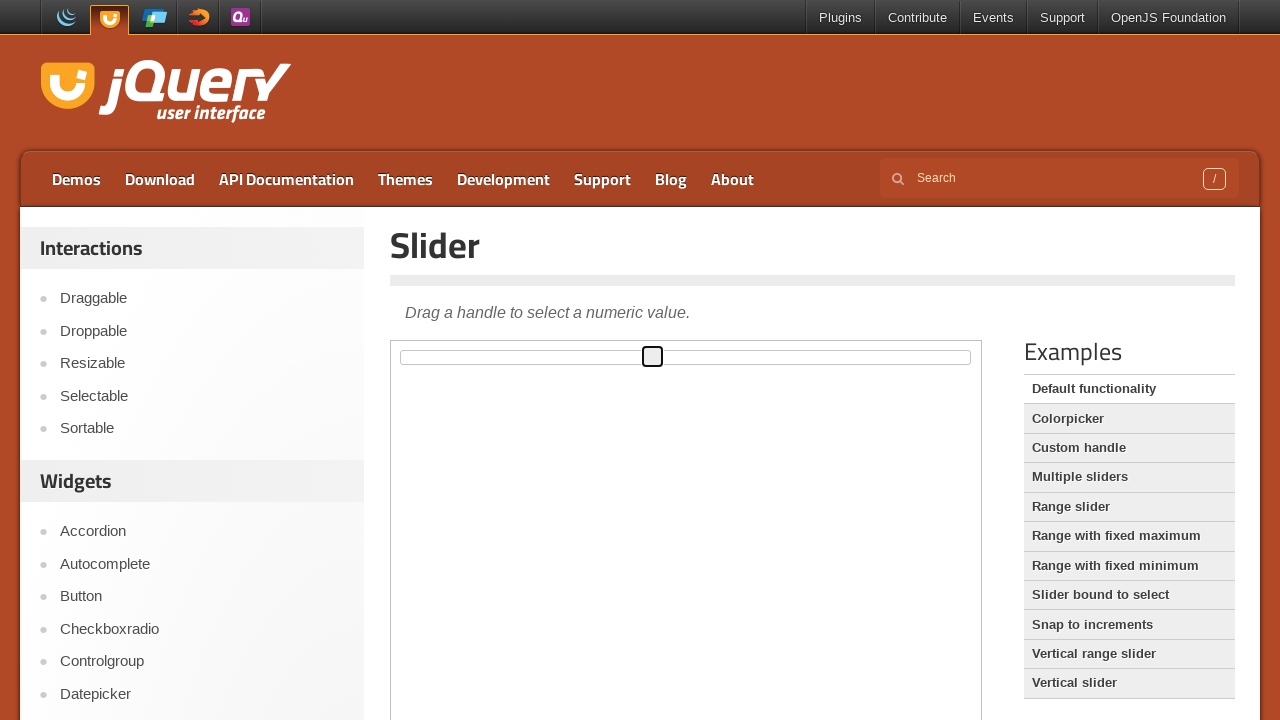

Dragged slider handle back to the left (position x=50) at (451, 351)
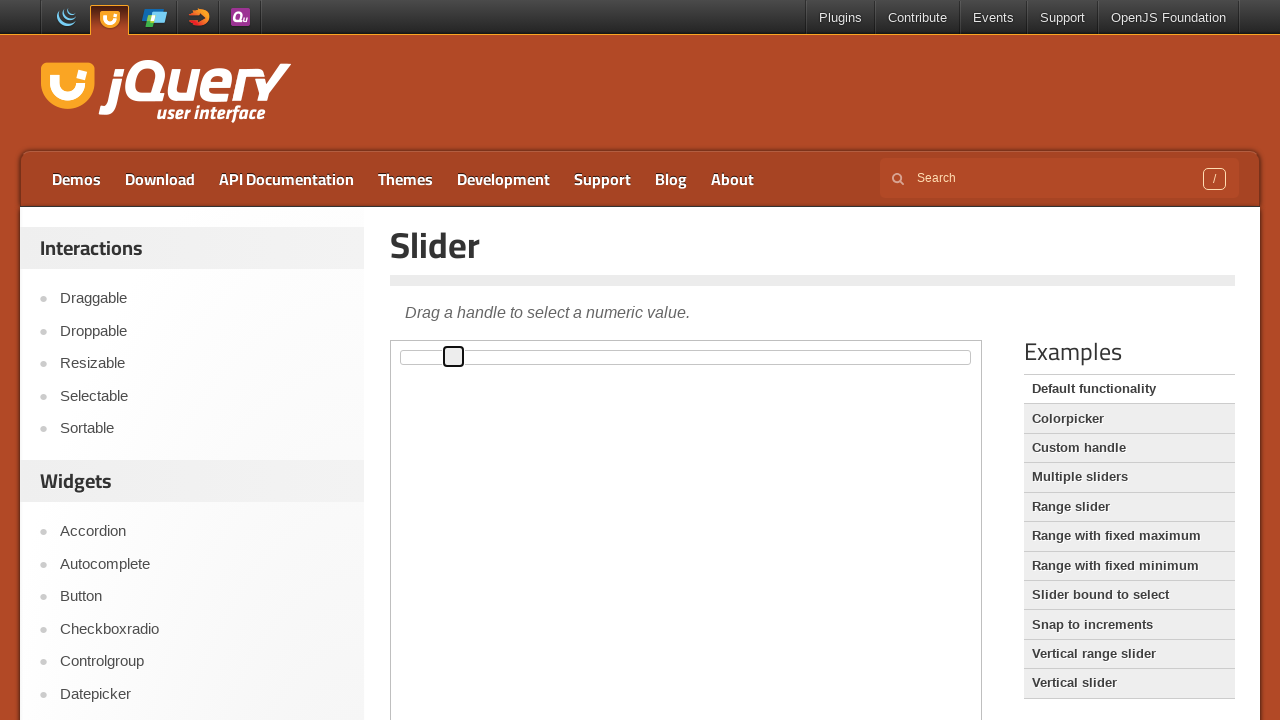

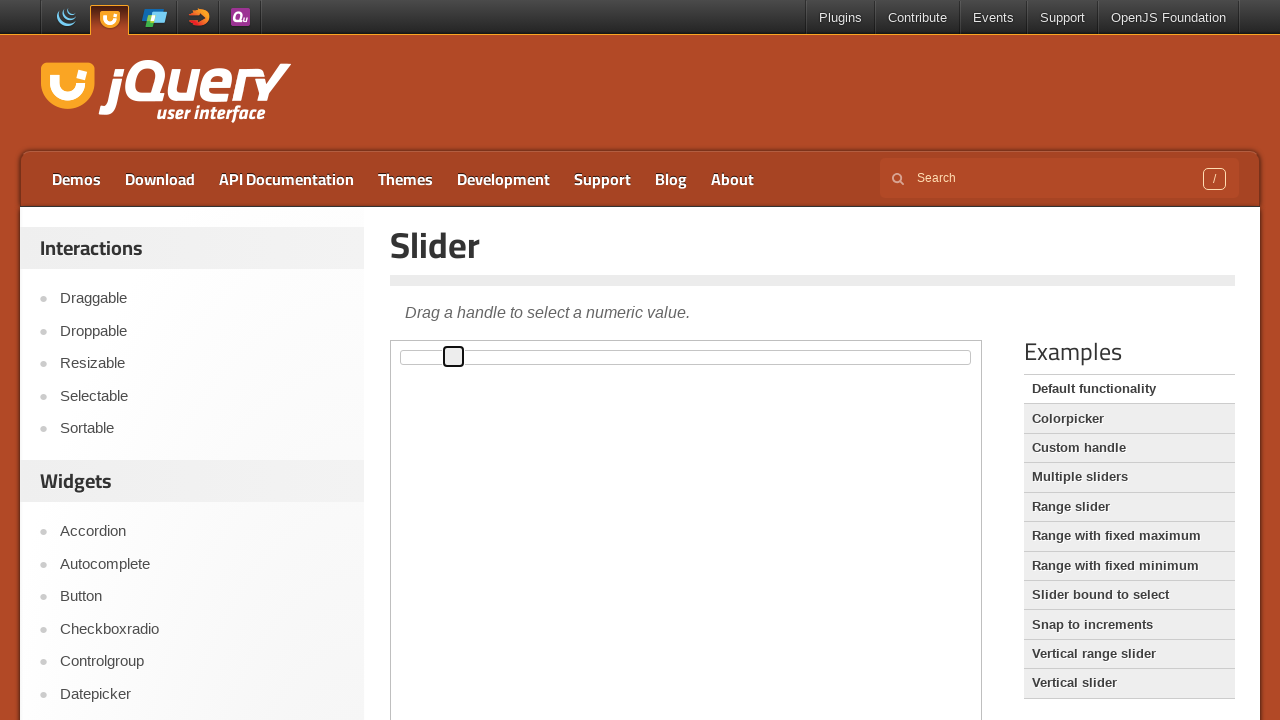